Tests web form by filling text input, password, and textarea fields with generated data and verifying the disabled/readonly attributes of other fields.

Starting URL: https://bonigarcia.dev/selenium-webdriver-java/web-form.html

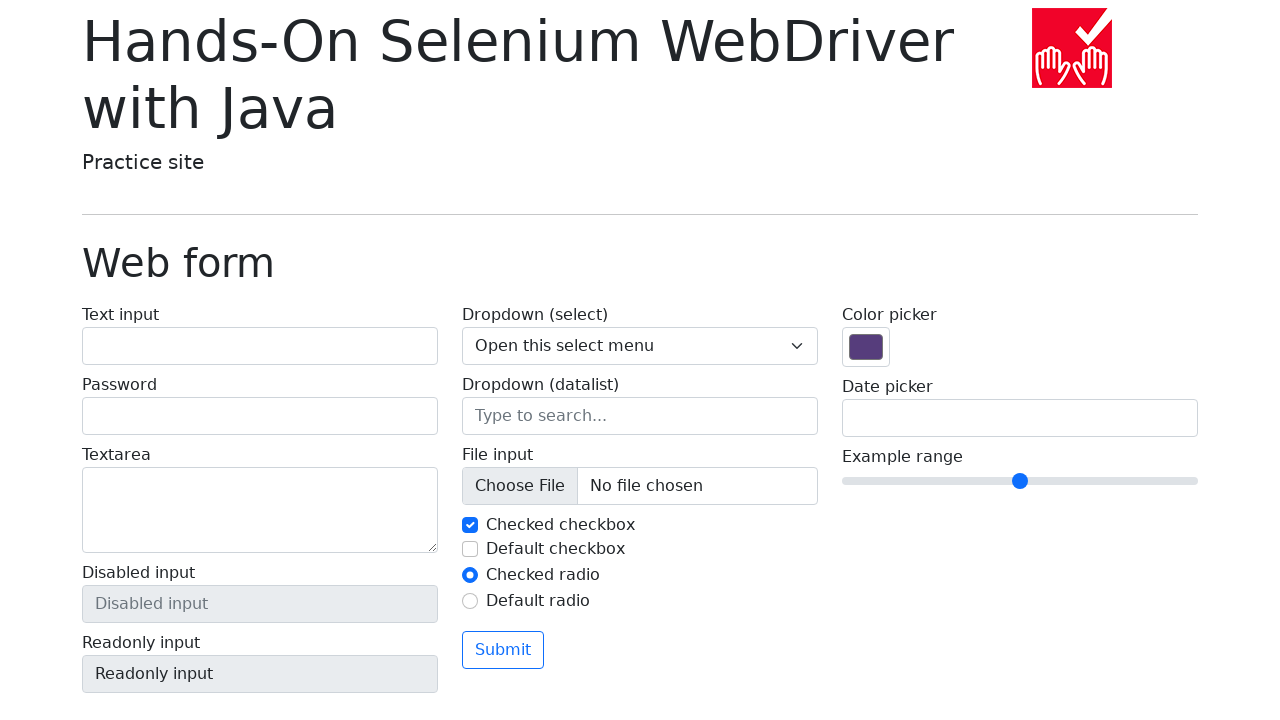

Filled name field with 'Margaret Thompson' on #my-text-id
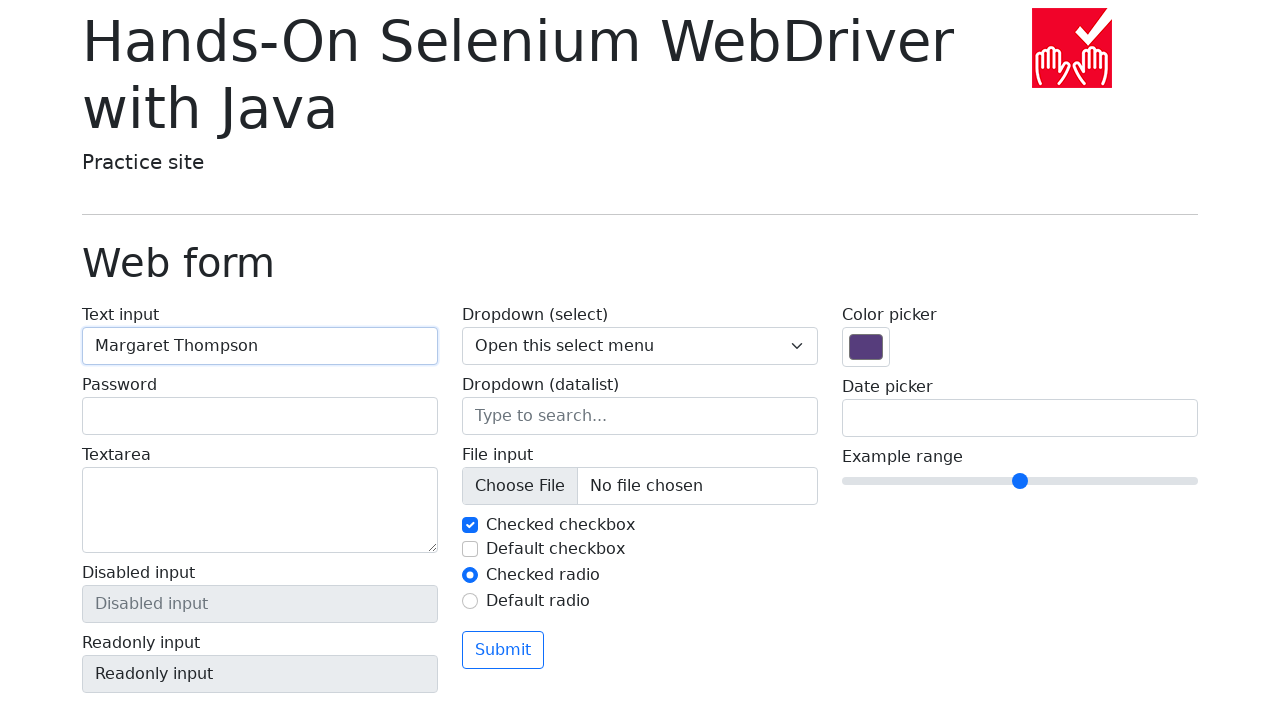

Filled password field with 'SecurePass789!' on input[type='password']
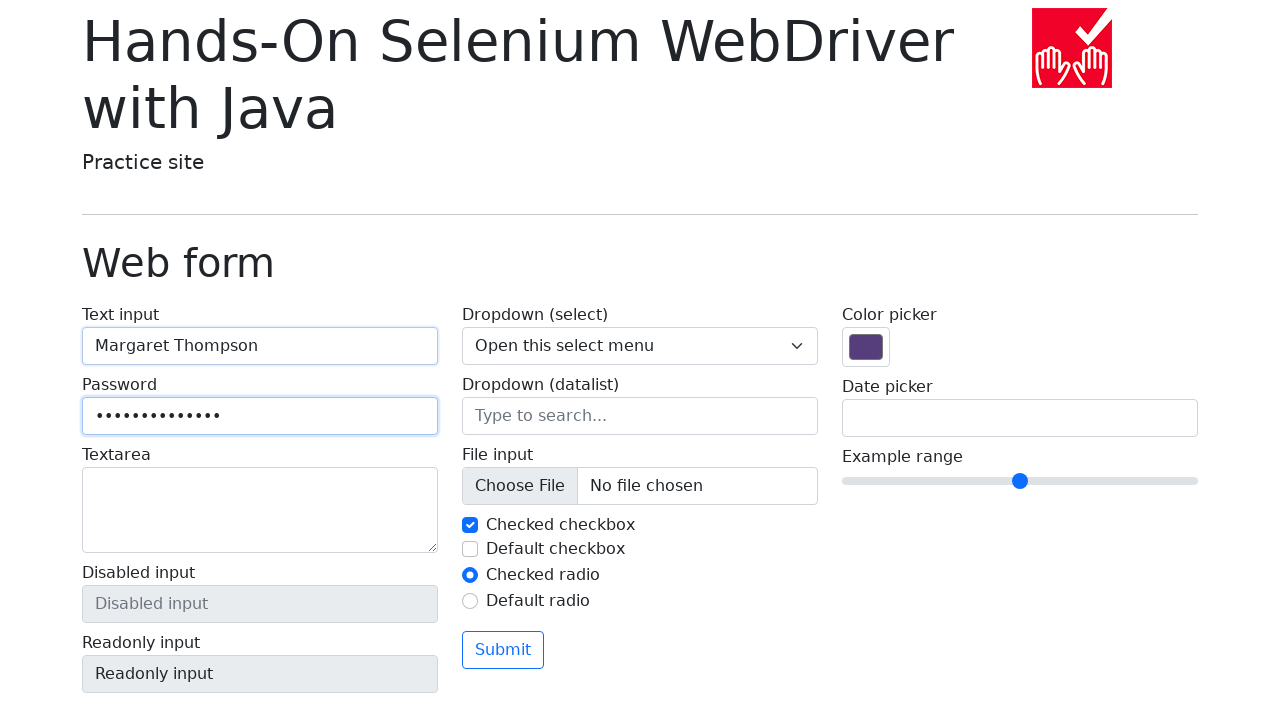

Filled textarea with sample text for testing purposes on textarea
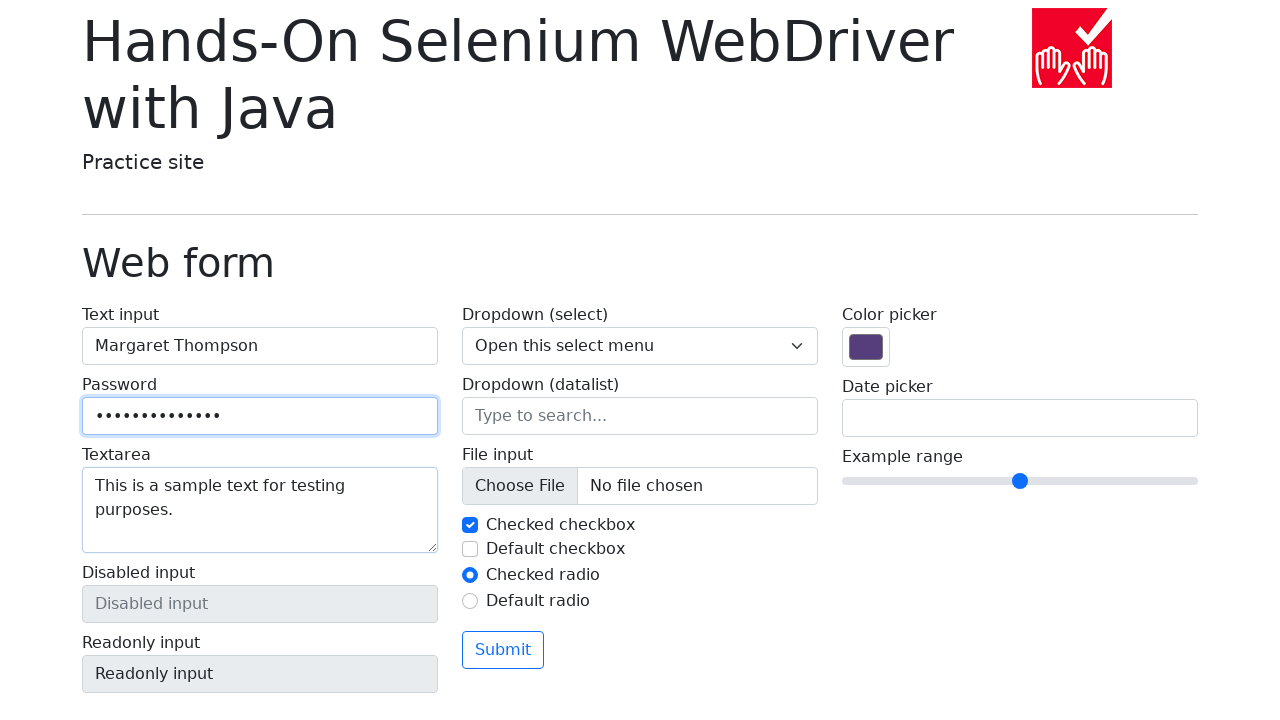

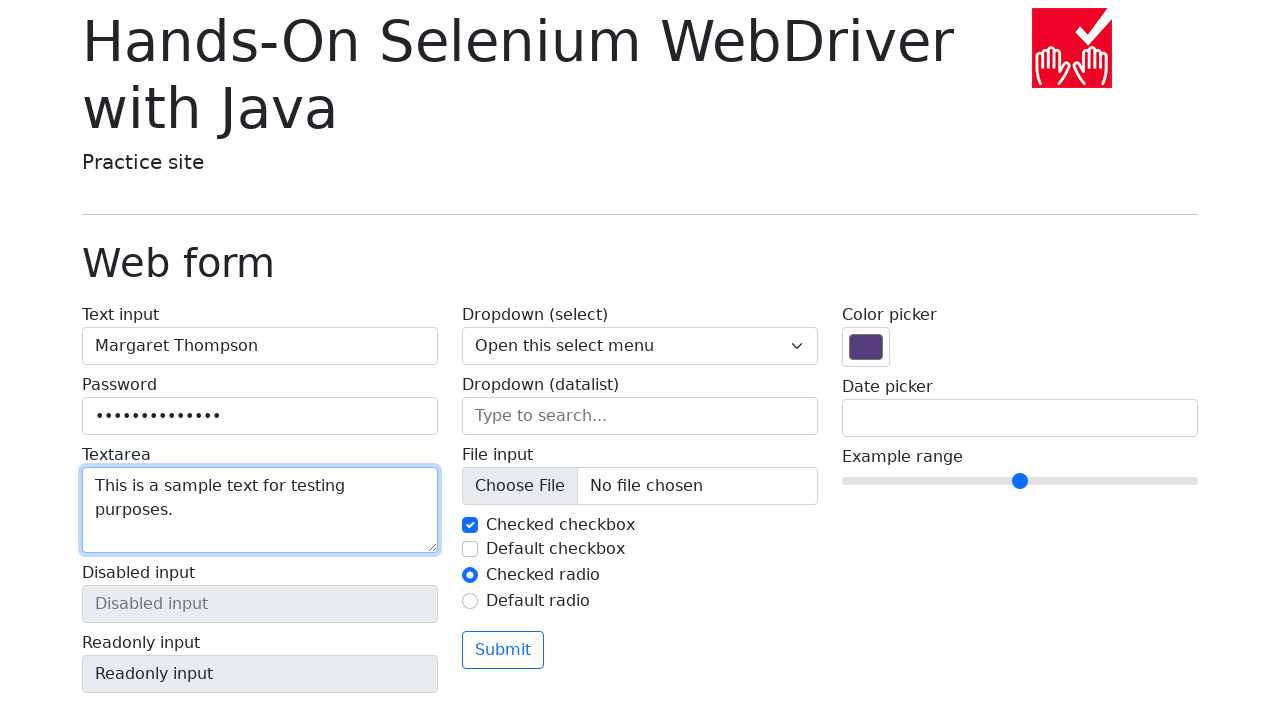